Navigates to the Form Authentication page by clicking the link and verifies the username input field is present

Starting URL: https://the-internet.herokuapp.com/

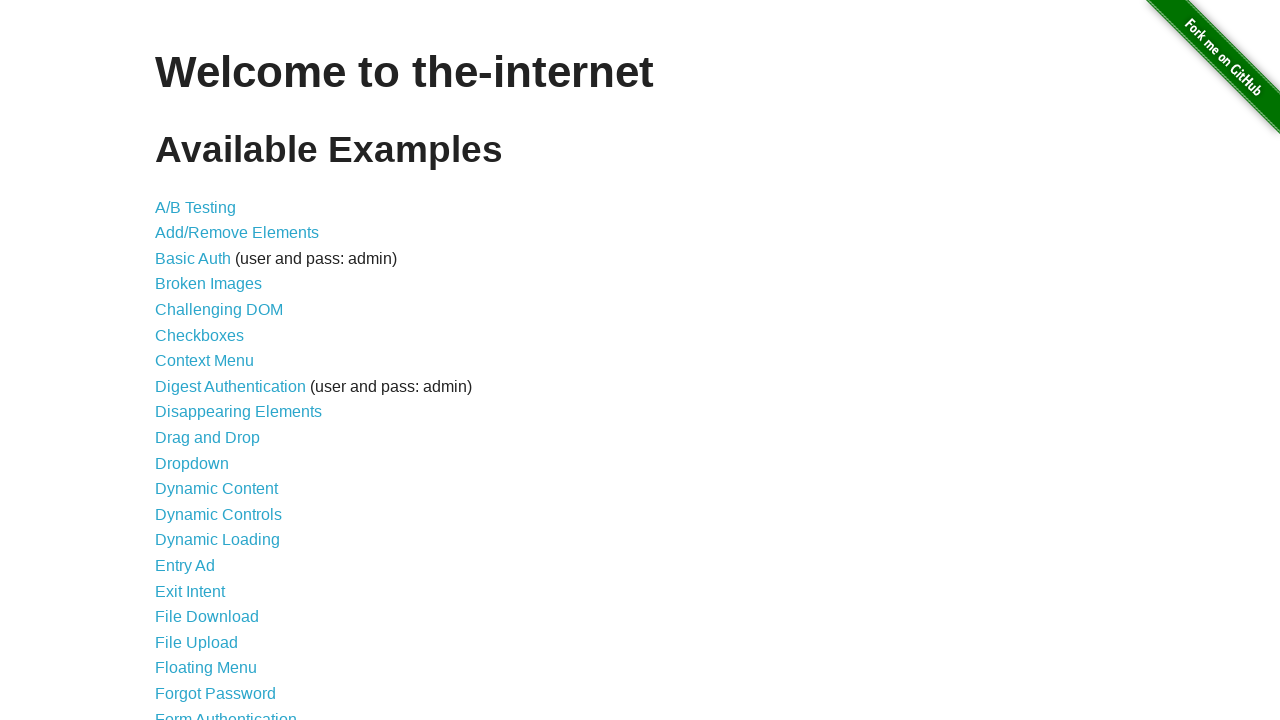

Waited for 'Elemental Selenium' text to load on the page
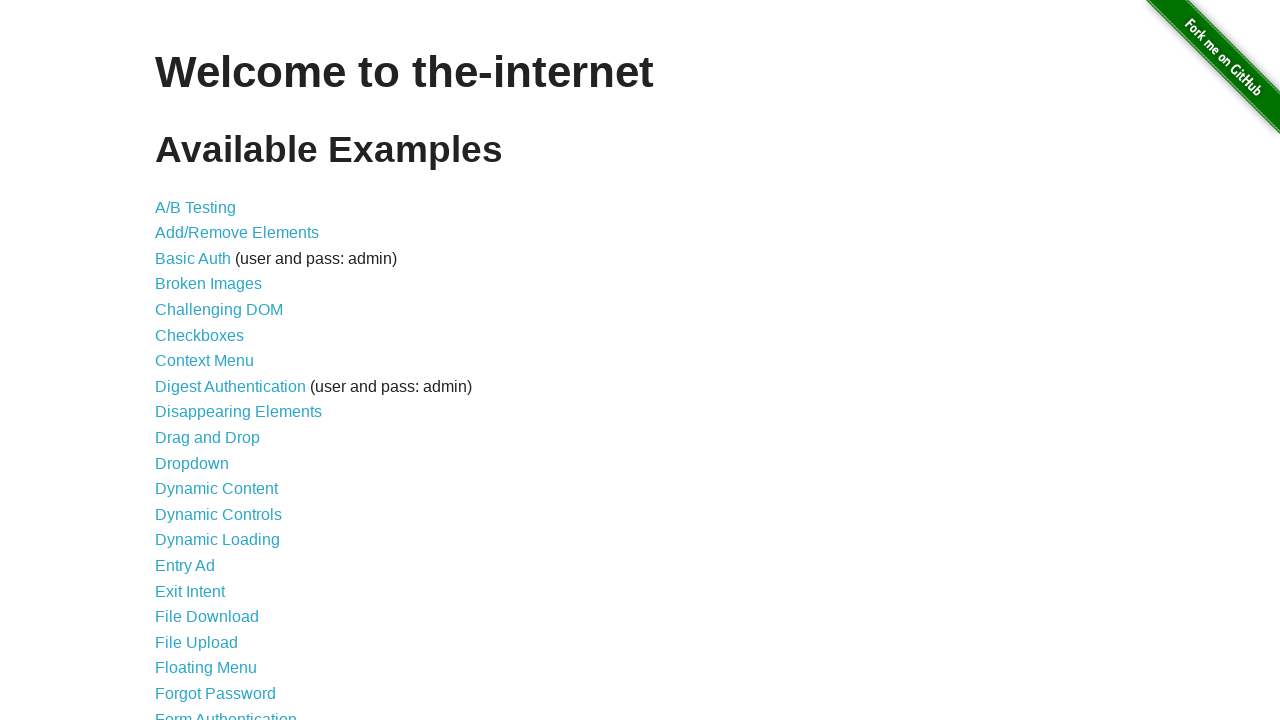

Clicked the Form Authentication link at (226, 712) on text=Form Authentication
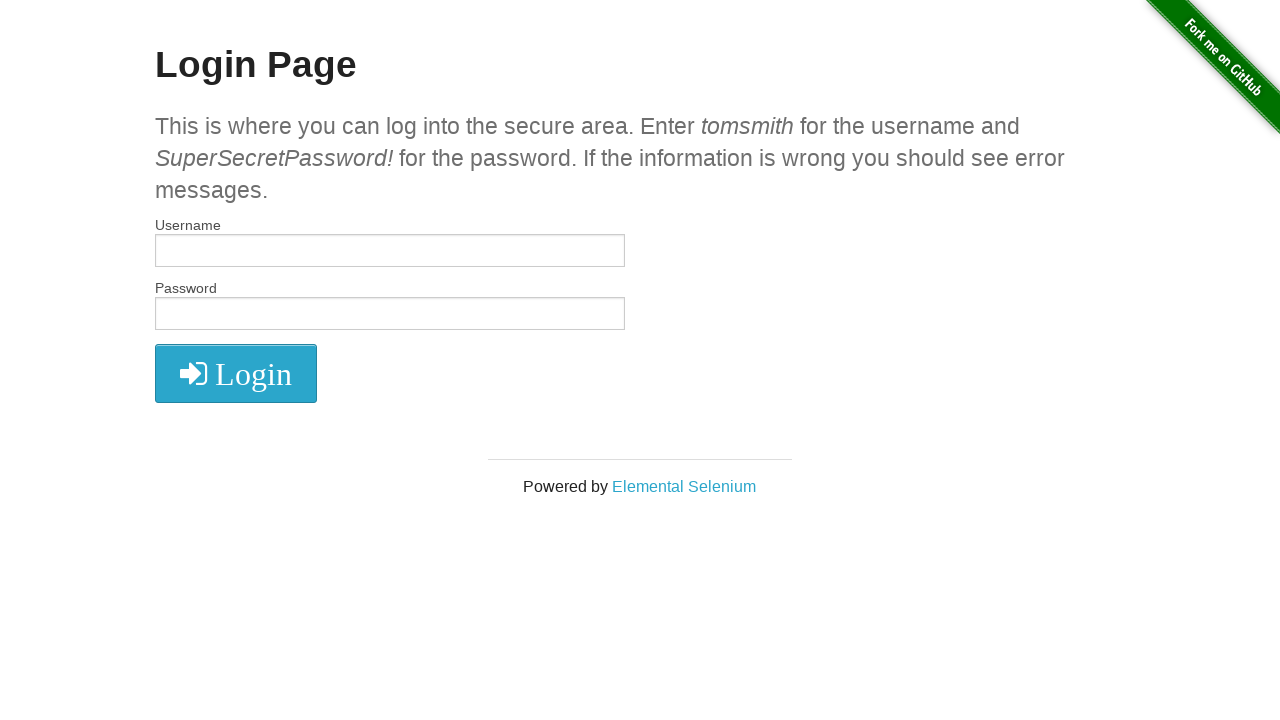

Username input field is present on the Form Authentication page
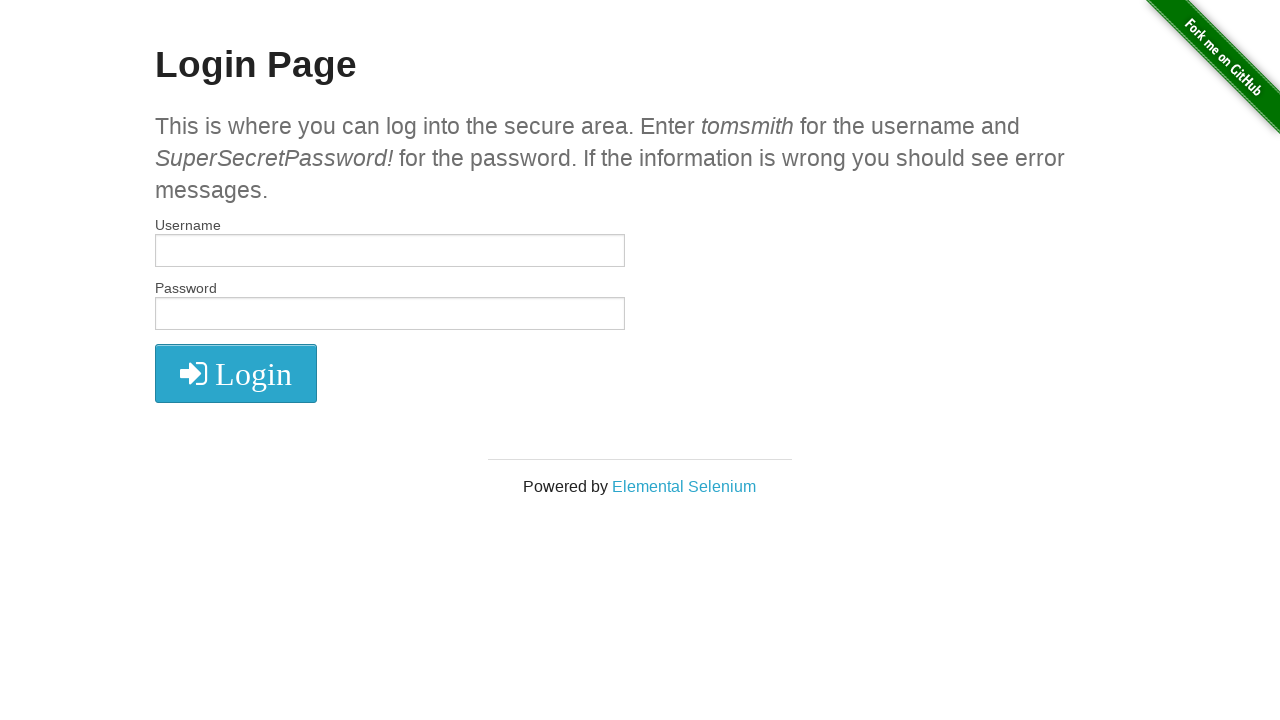

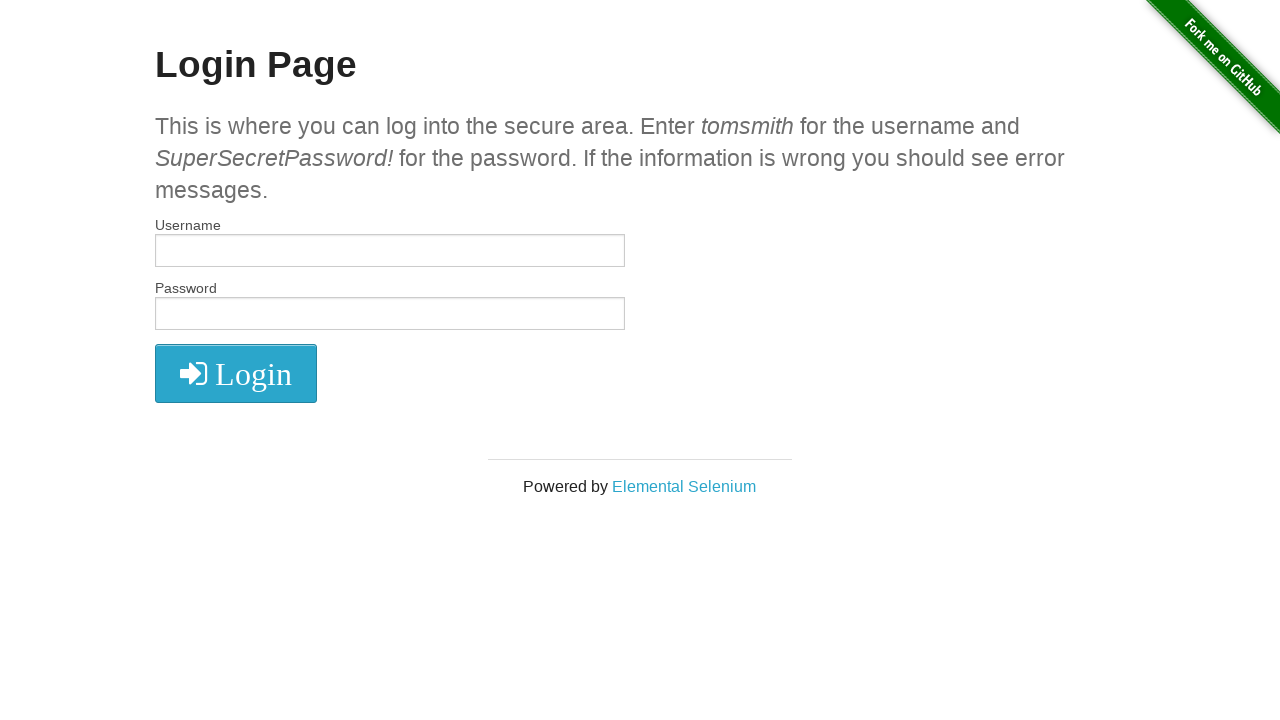